Fills a textarea with text, then scrolls from an offset relative to the submit button element

Starting URL: https://crossbrowsertesting.github.io/selenium_example_page.html

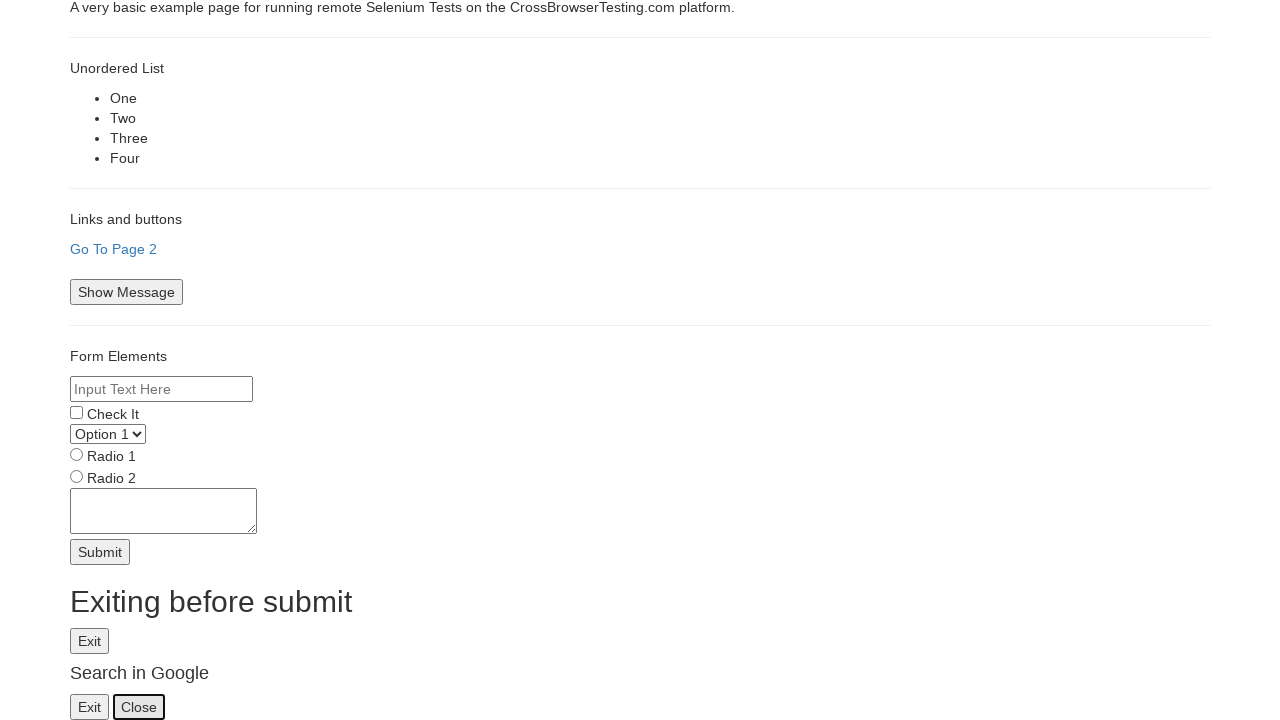

Filled textarea with multiple lines of text on textarea[name='textarea']
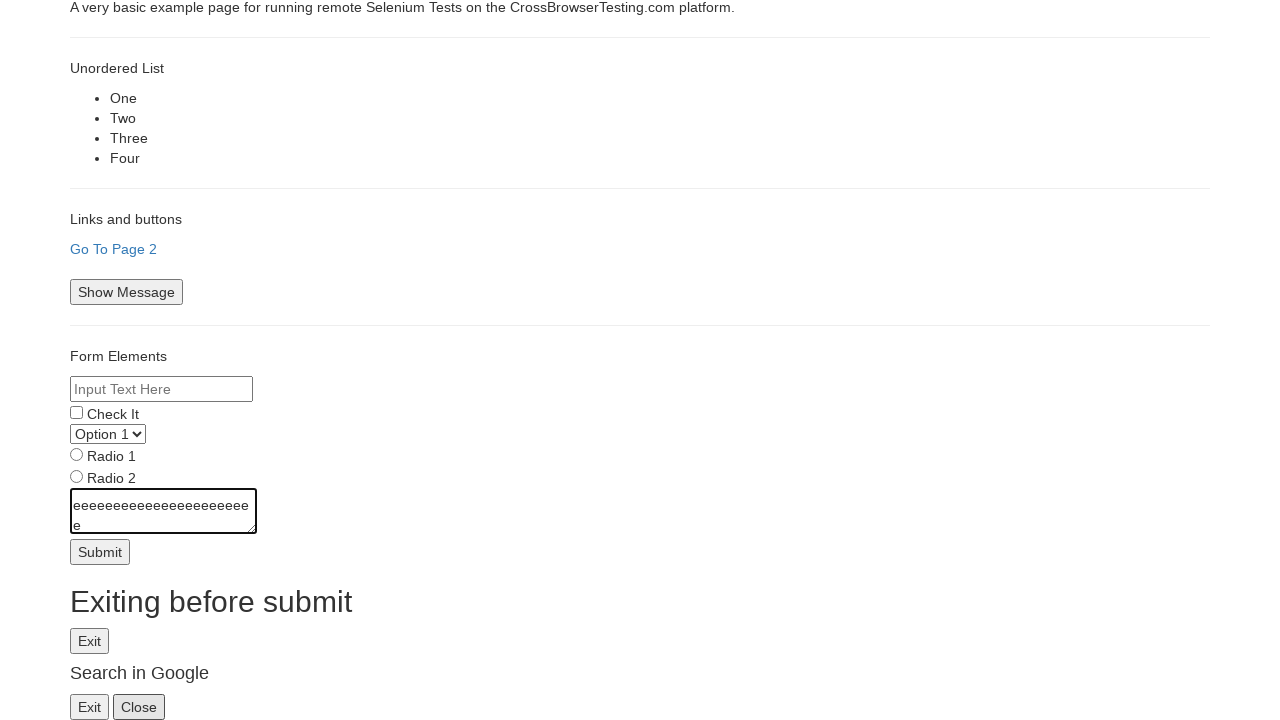

Located submit button element
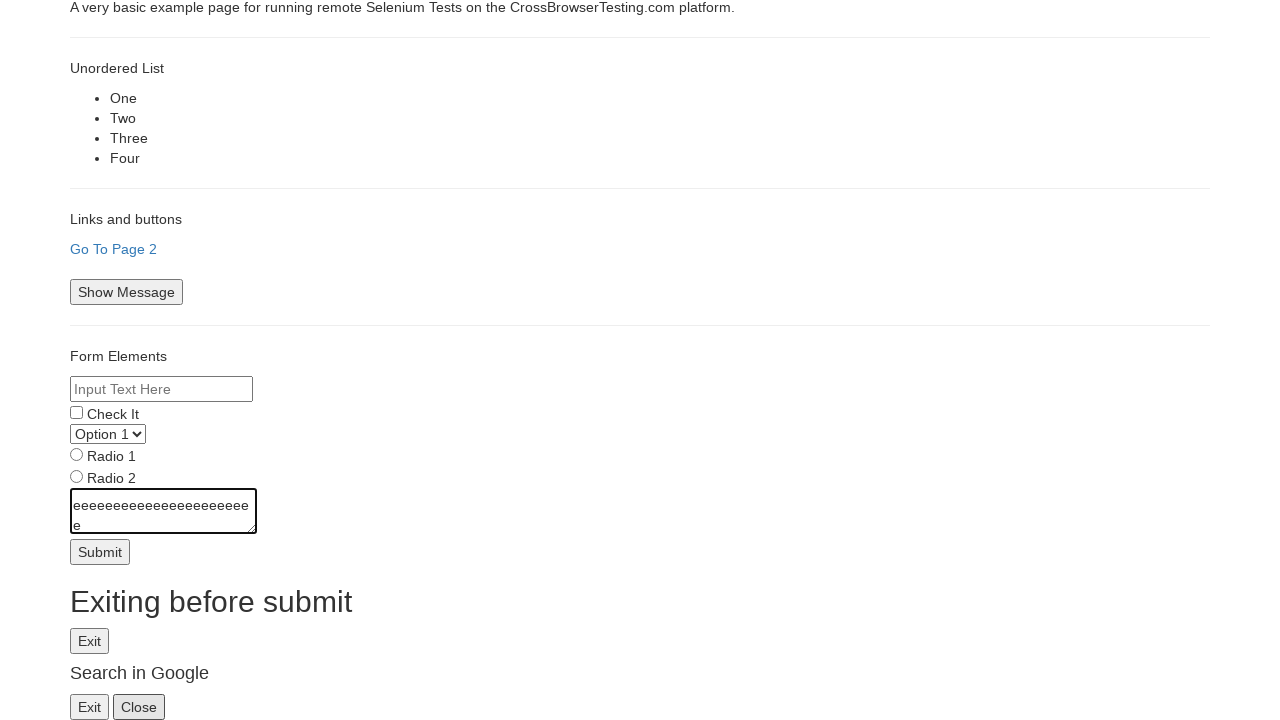

Retrieved submit button bounding box coordinates
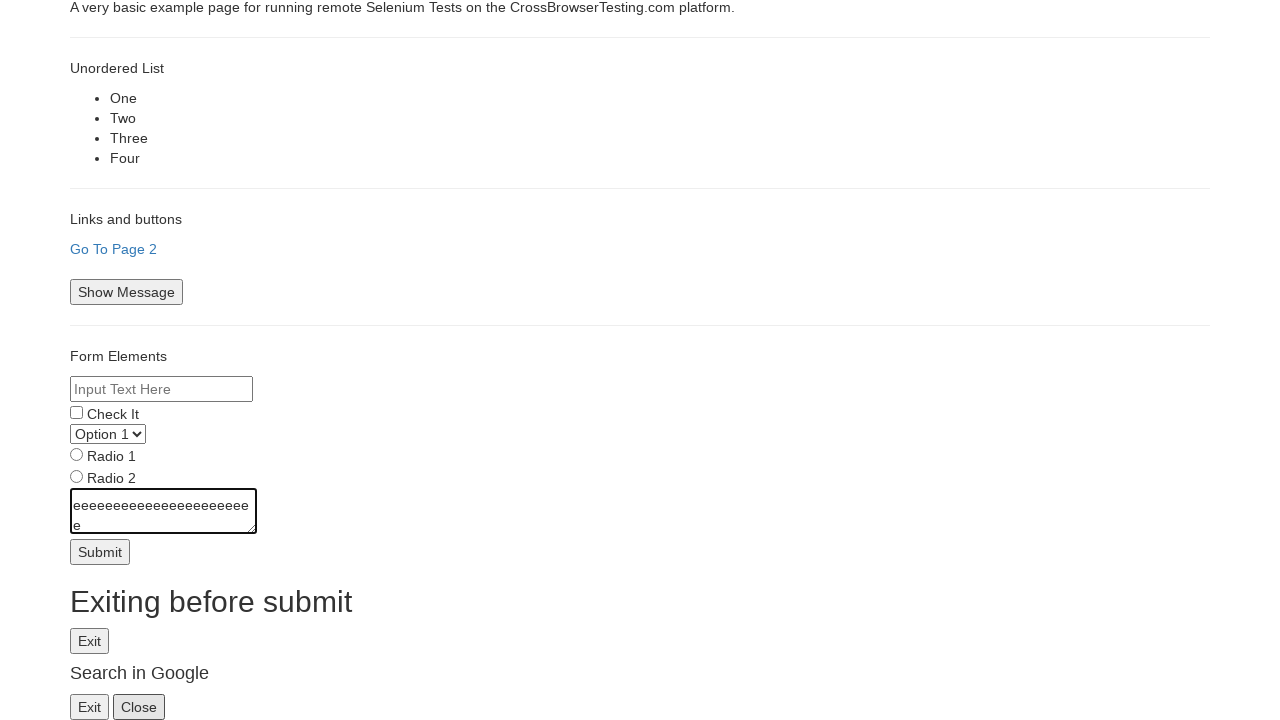

Moved mouse to submit button center with -50 pixel vertical offset at (100, 502)
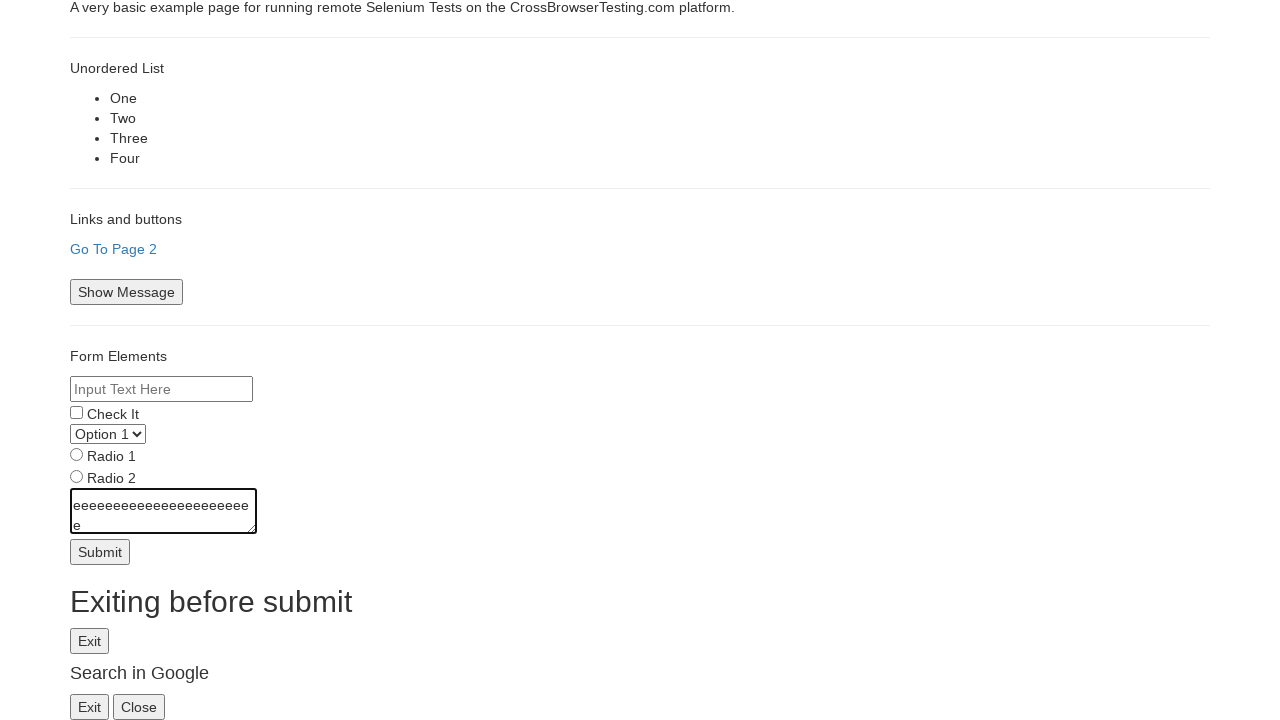

Scrolled up by 50 pixels from offset origin of submit button
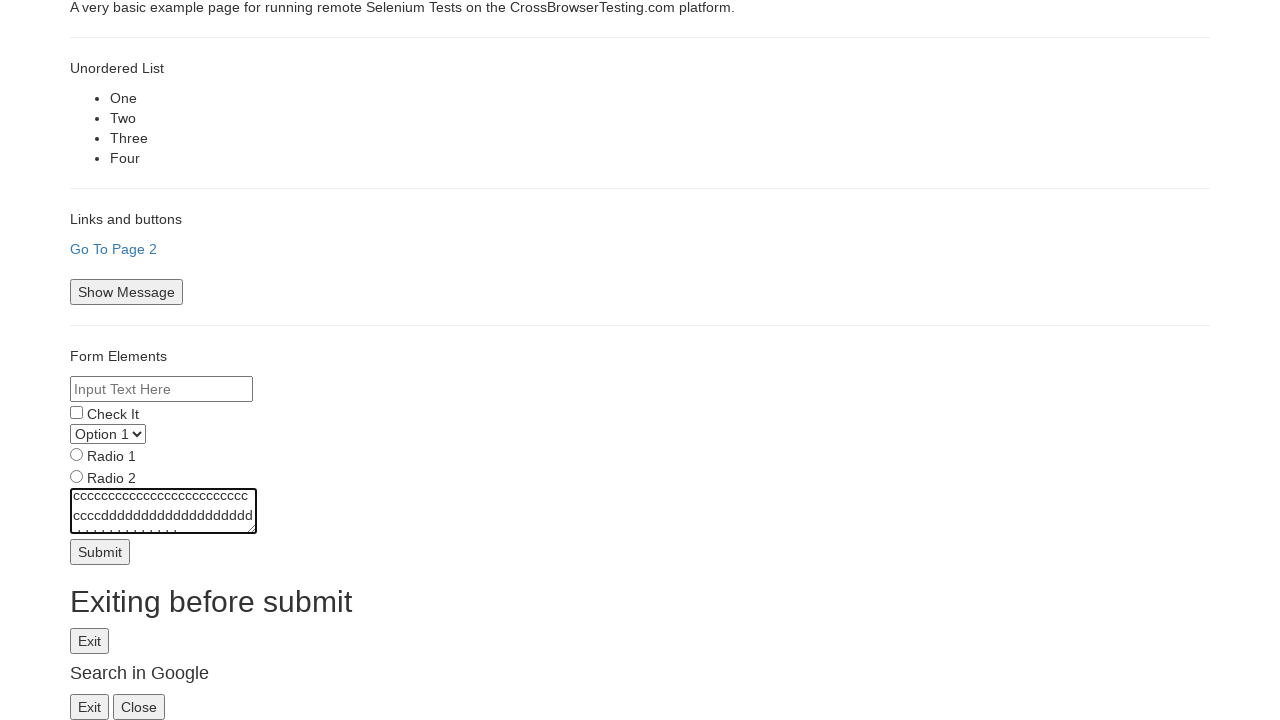

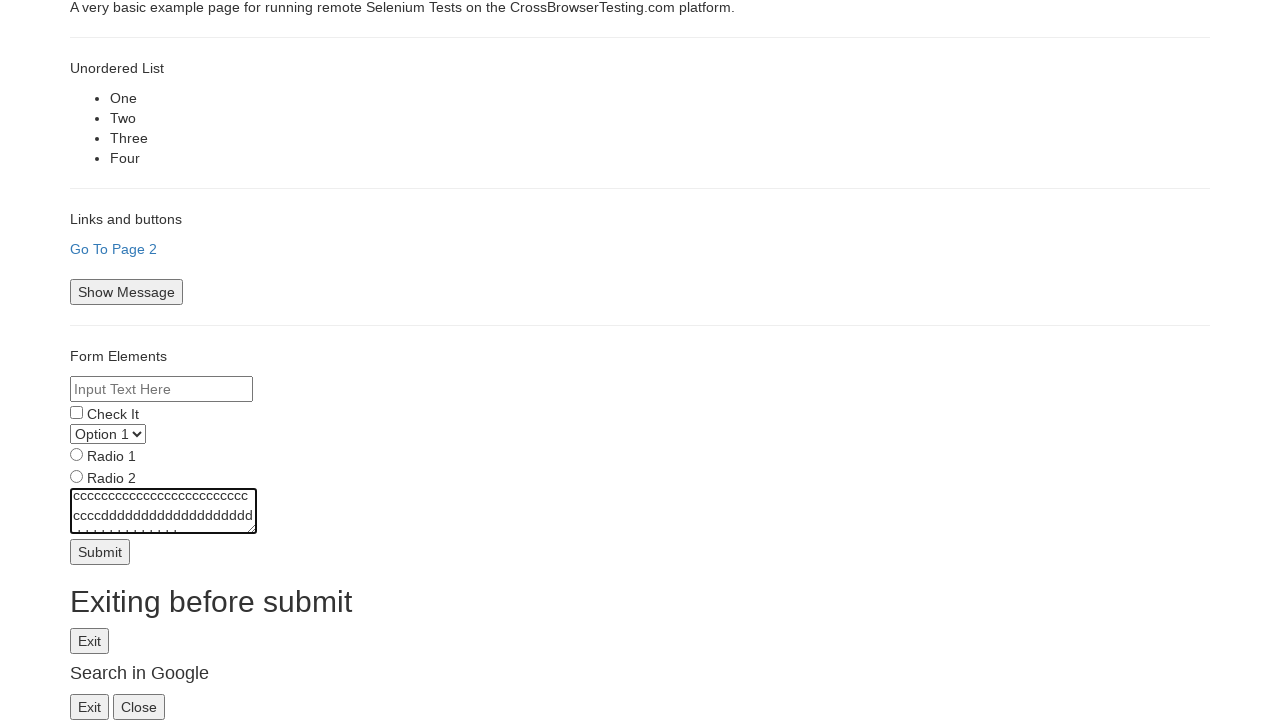